Tests login form validation by submitting a username without a password and verifying the appropriate error message is displayed

Starting URL: https://www.saucedemo.com/

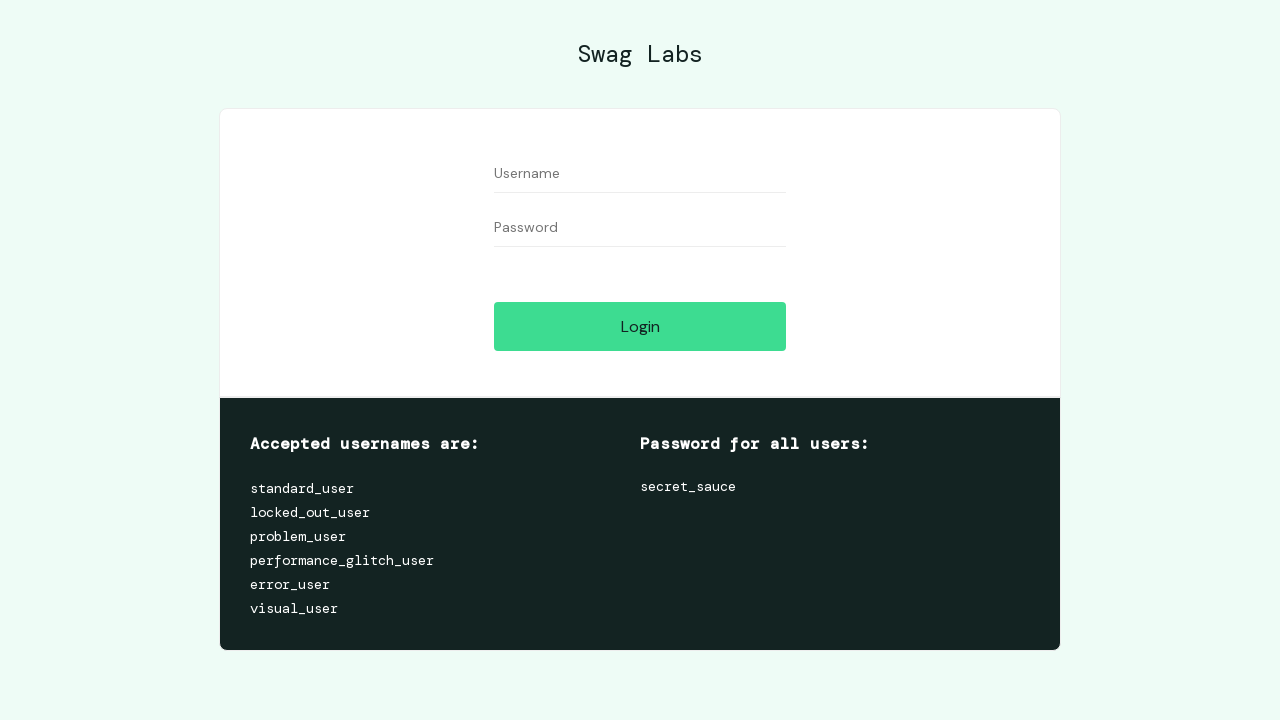

Waited for username field to be visible
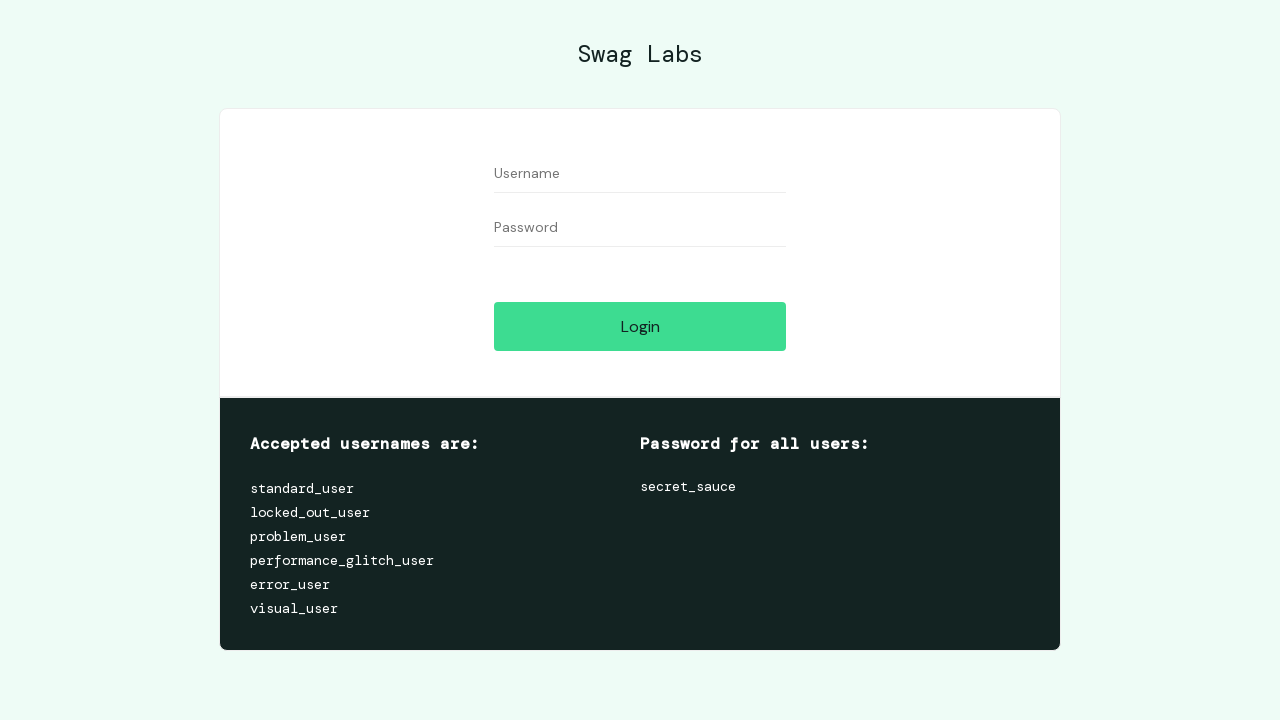

Clicked on username field at (640, 174) on [data-test='username']
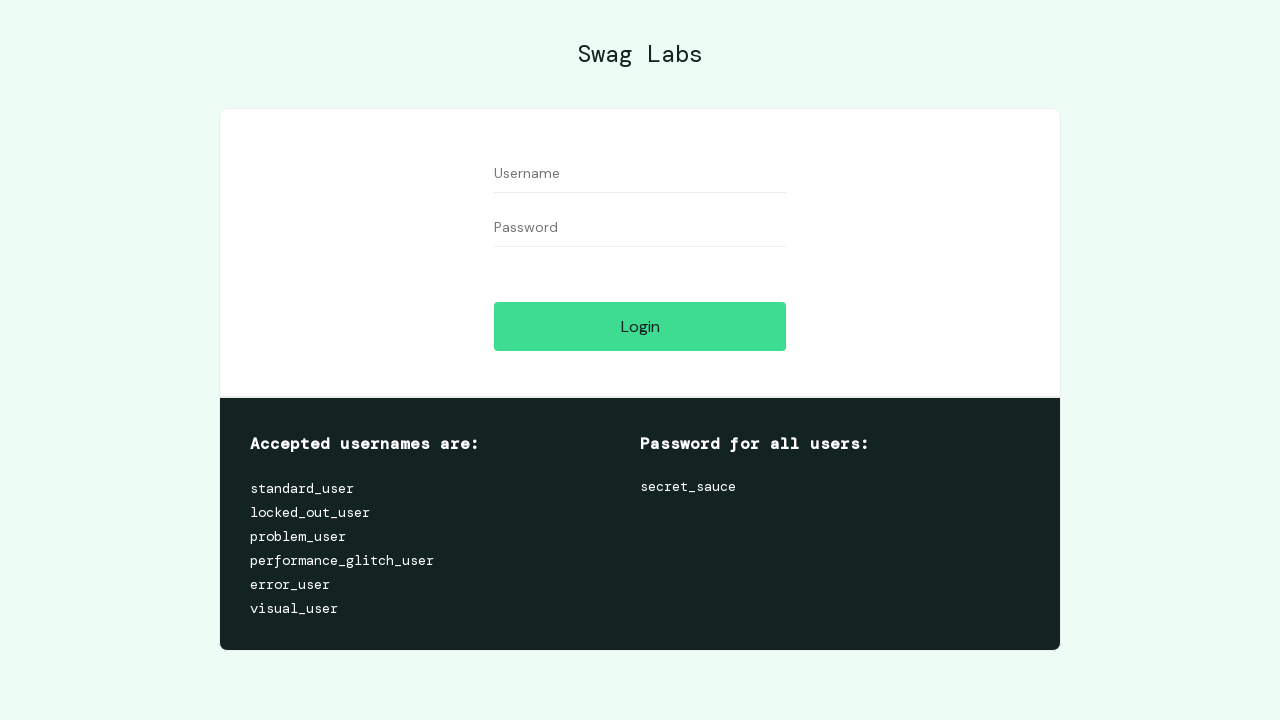

Entered username 'standard_user' without password on [data-test='username']
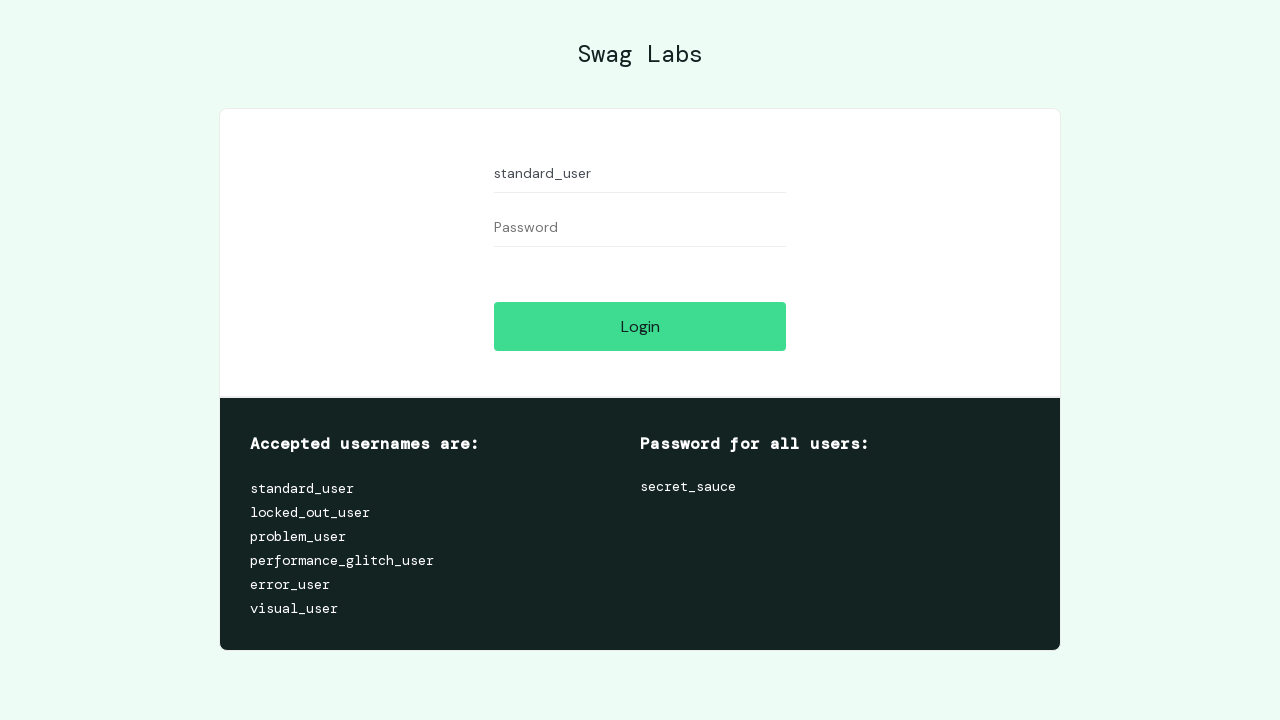

Waited for login button to be visible
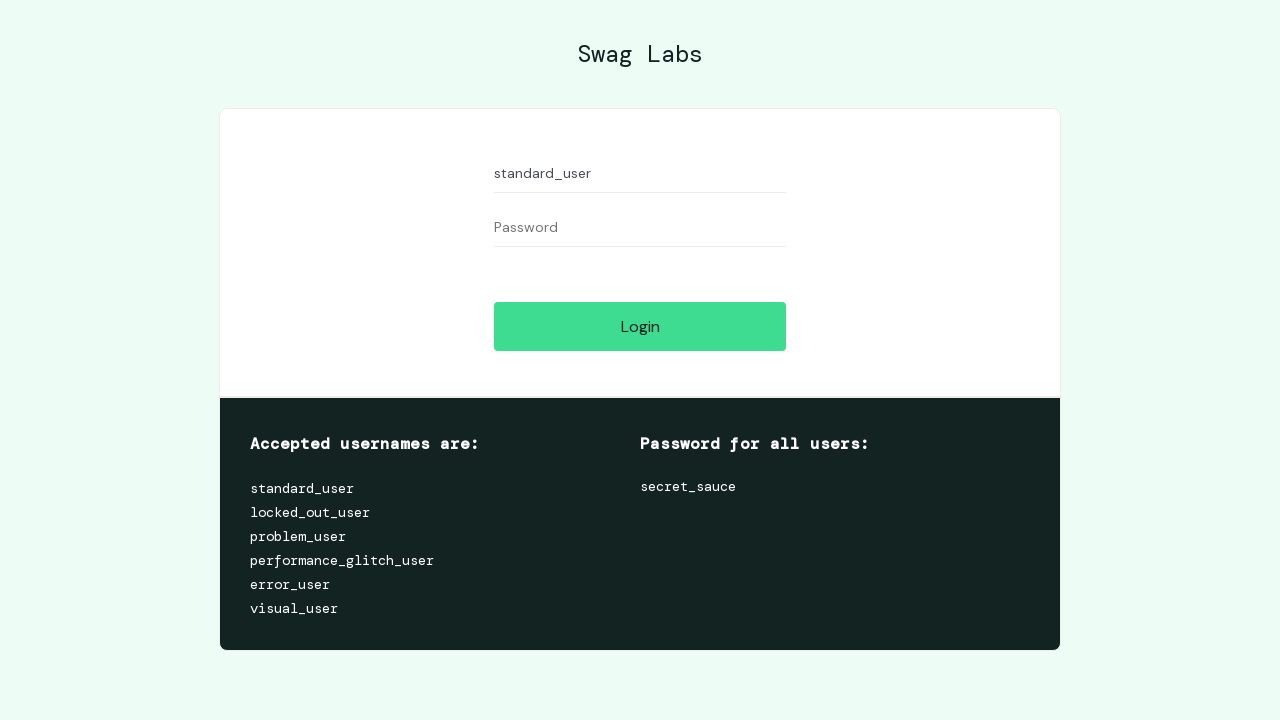

Clicked login button without entering password at (640, 326) on [data-test='login-button']
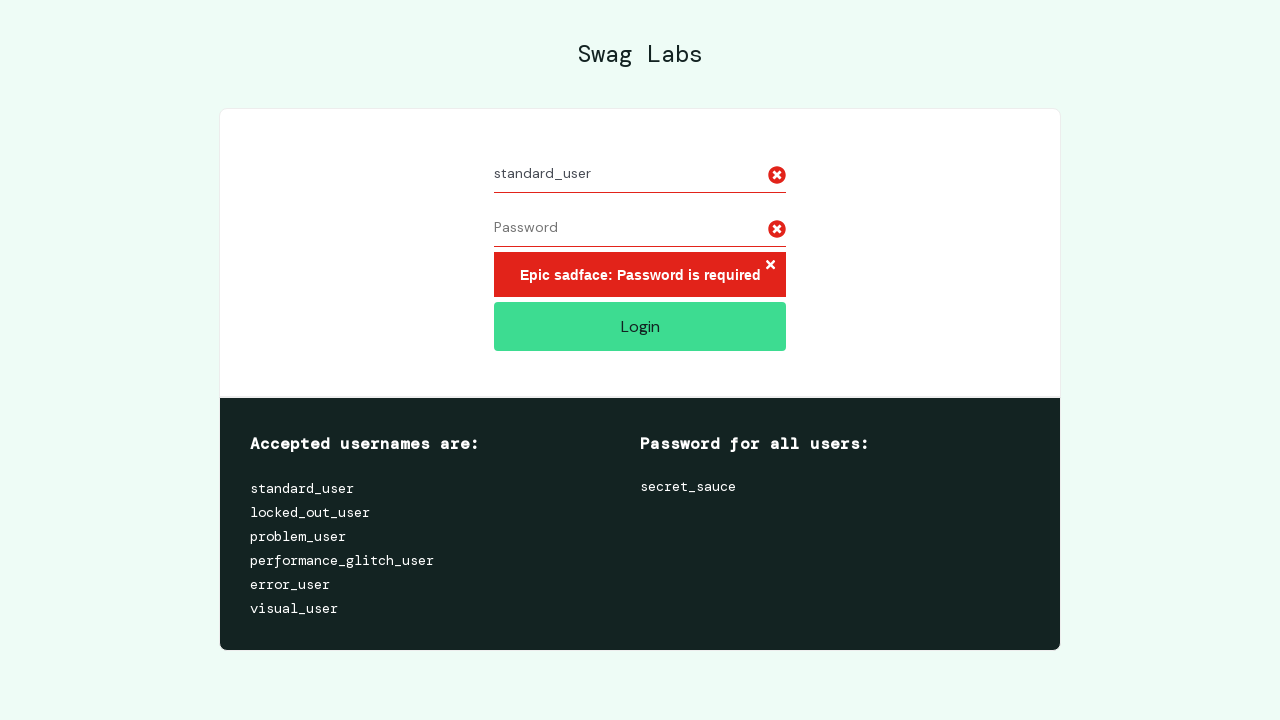

Waited for error message to appear
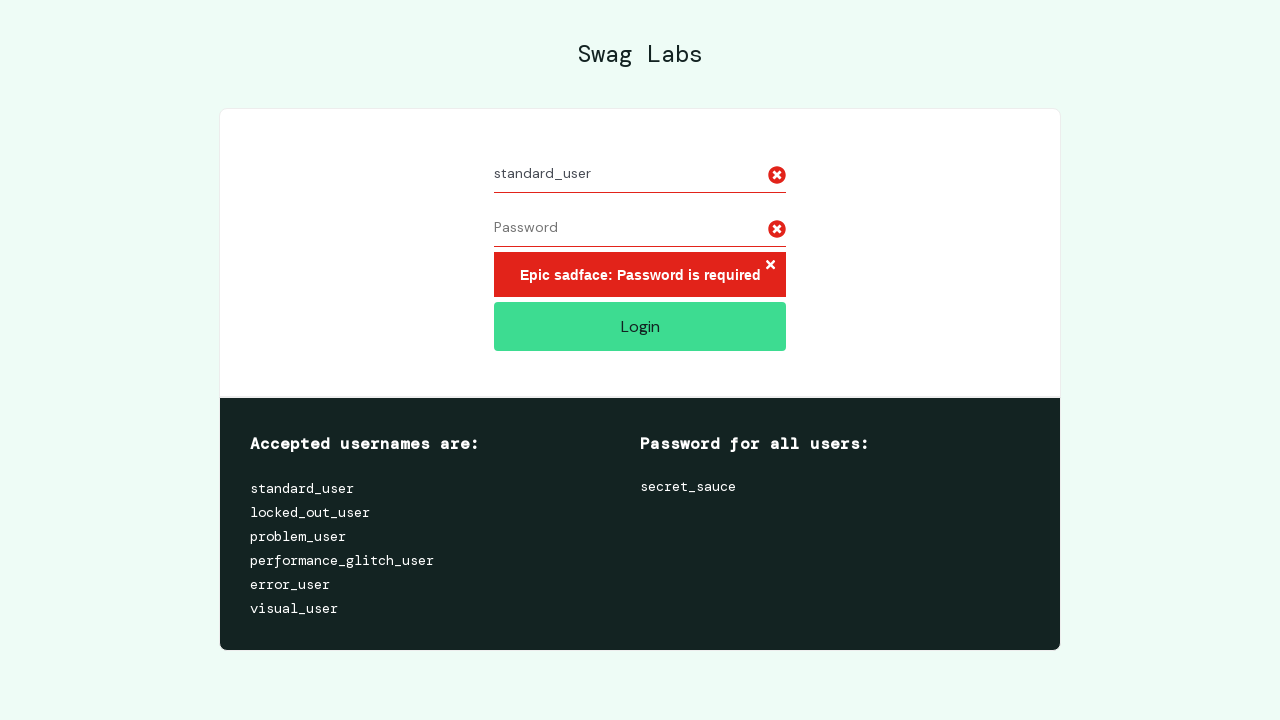

Retrieved error message text
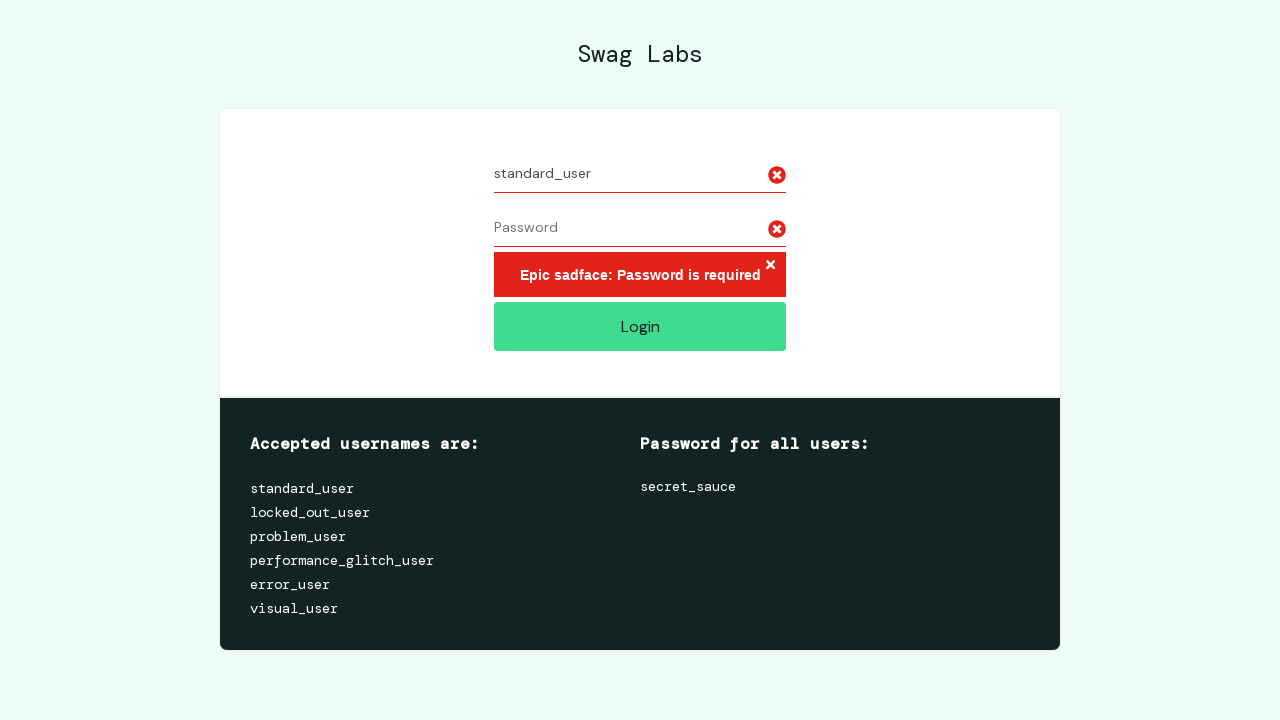

Verified error message: 'Epic sadface: Password is required'
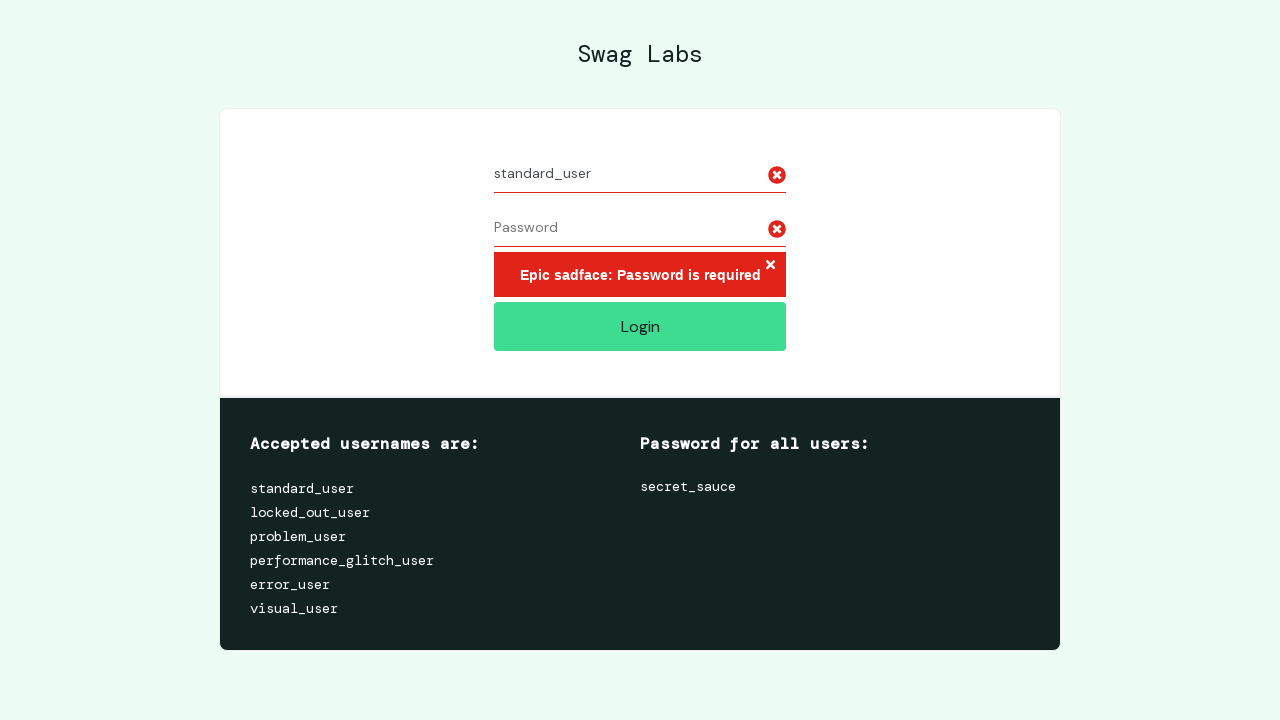

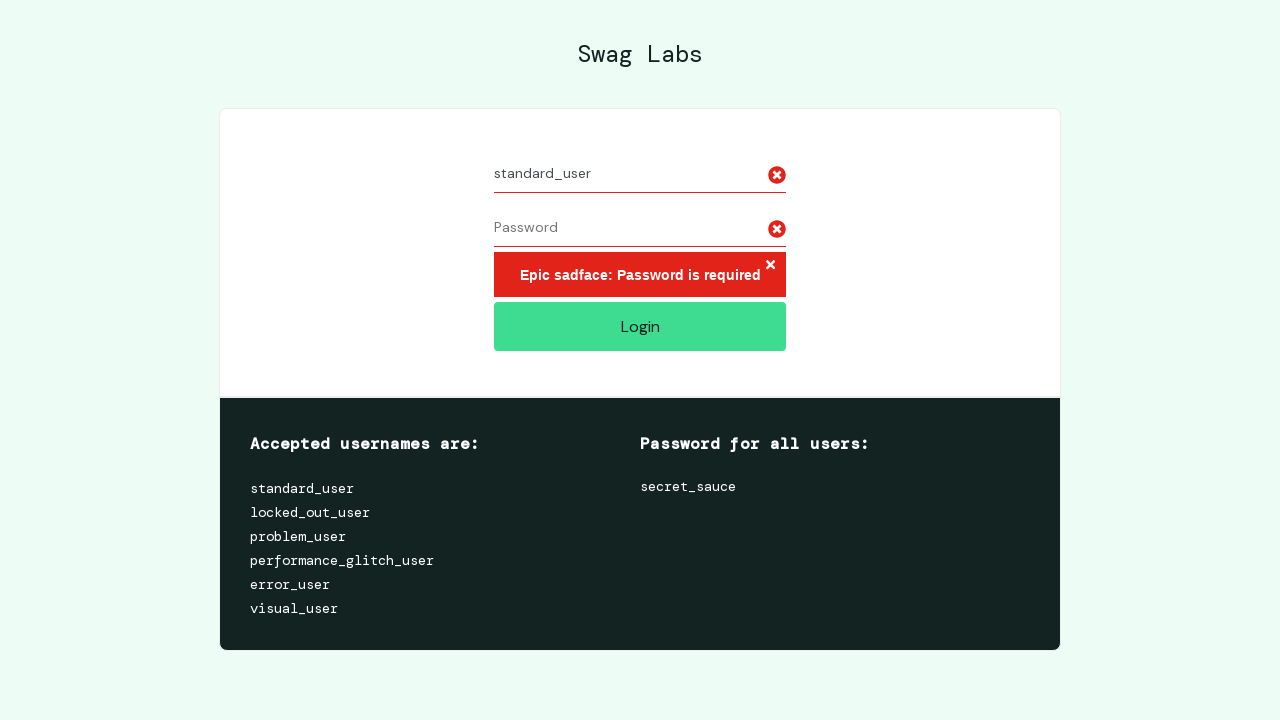